Tests right-click context menu functionality by performing a right-click action on a button element

Starting URL: https://swisnl.github.io/jQuery-contextMenu/demo.html

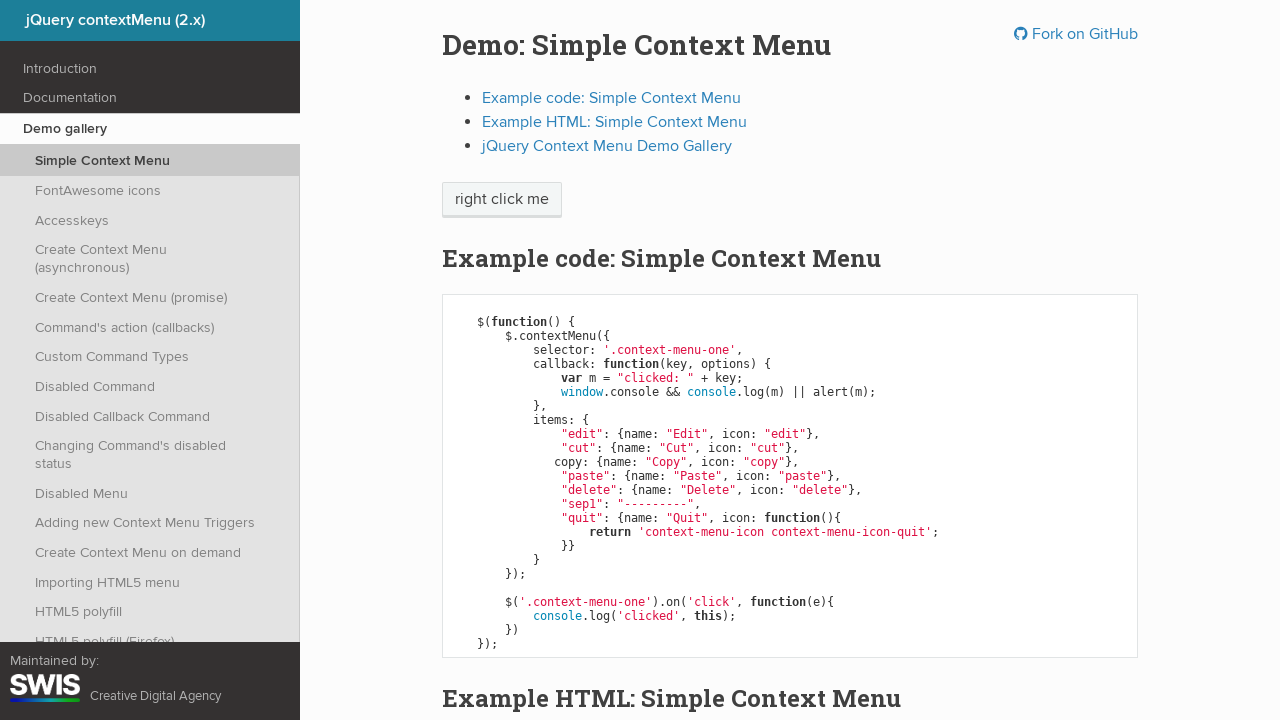

Located button element with context menu class
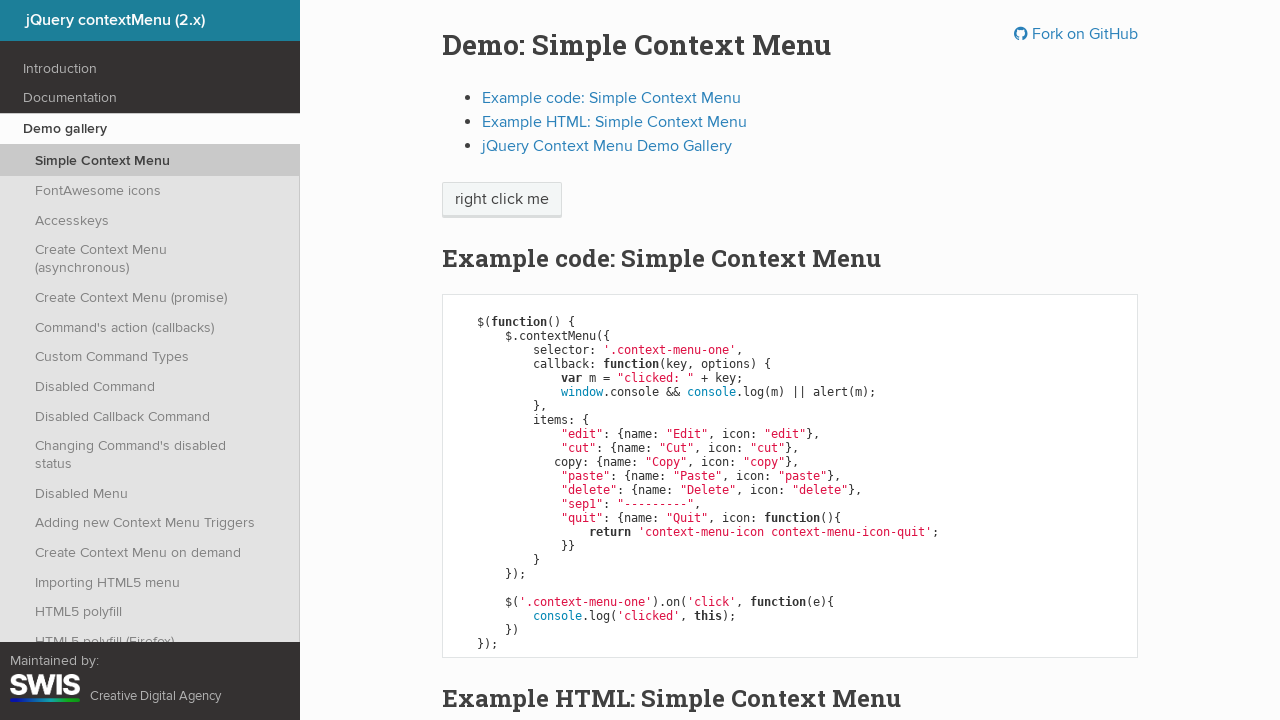

Performed right-click action on button element at (502, 200) on xpath=//span[@class='context-menu-one btn btn-neutral']
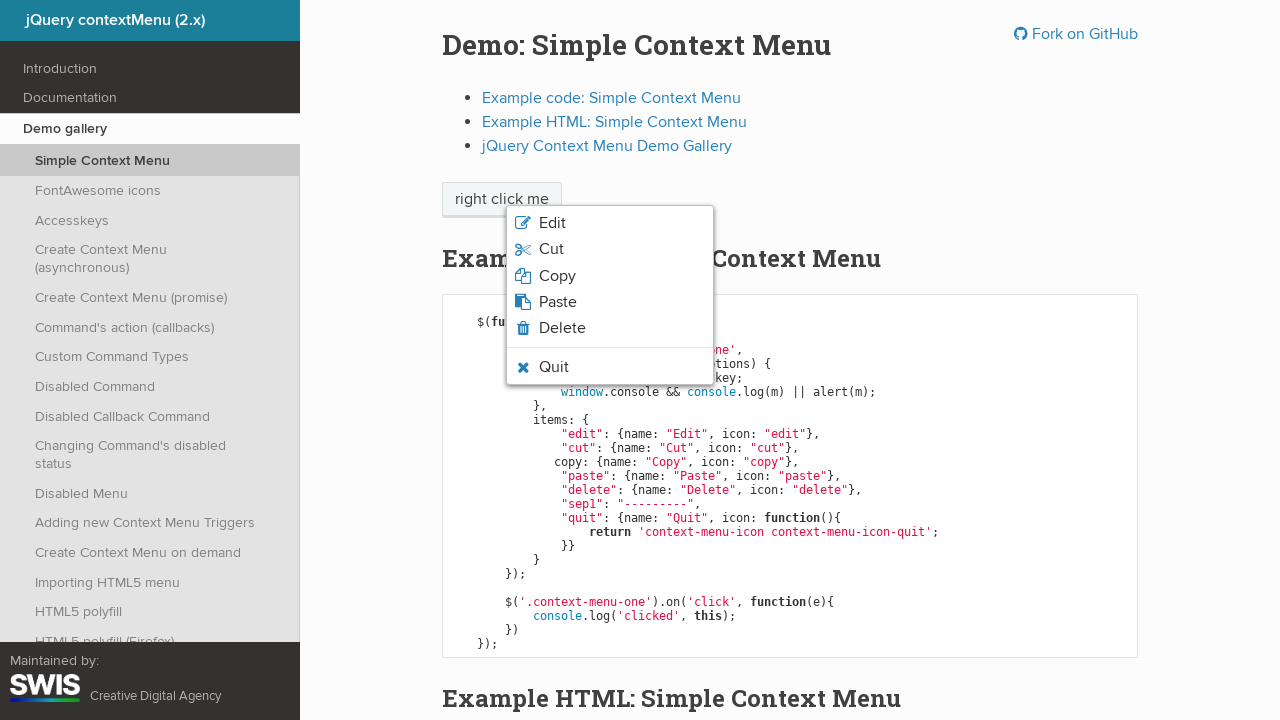

Waited for context menu to become visible
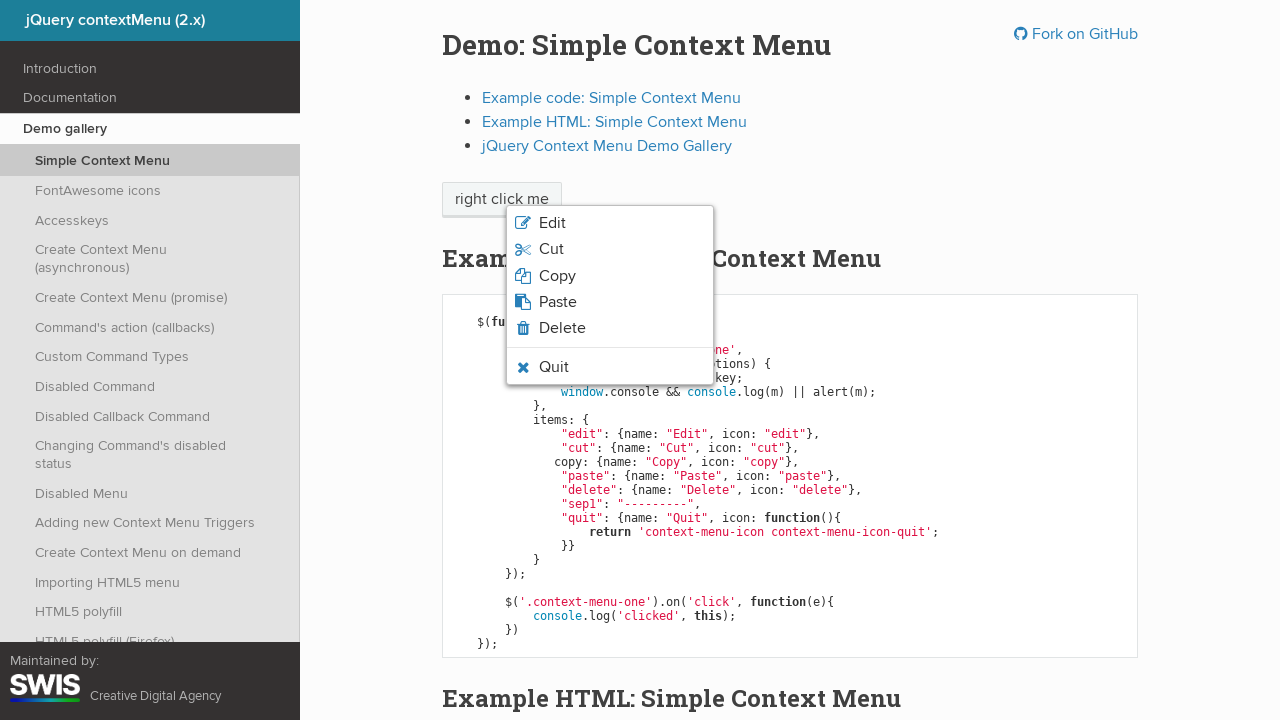

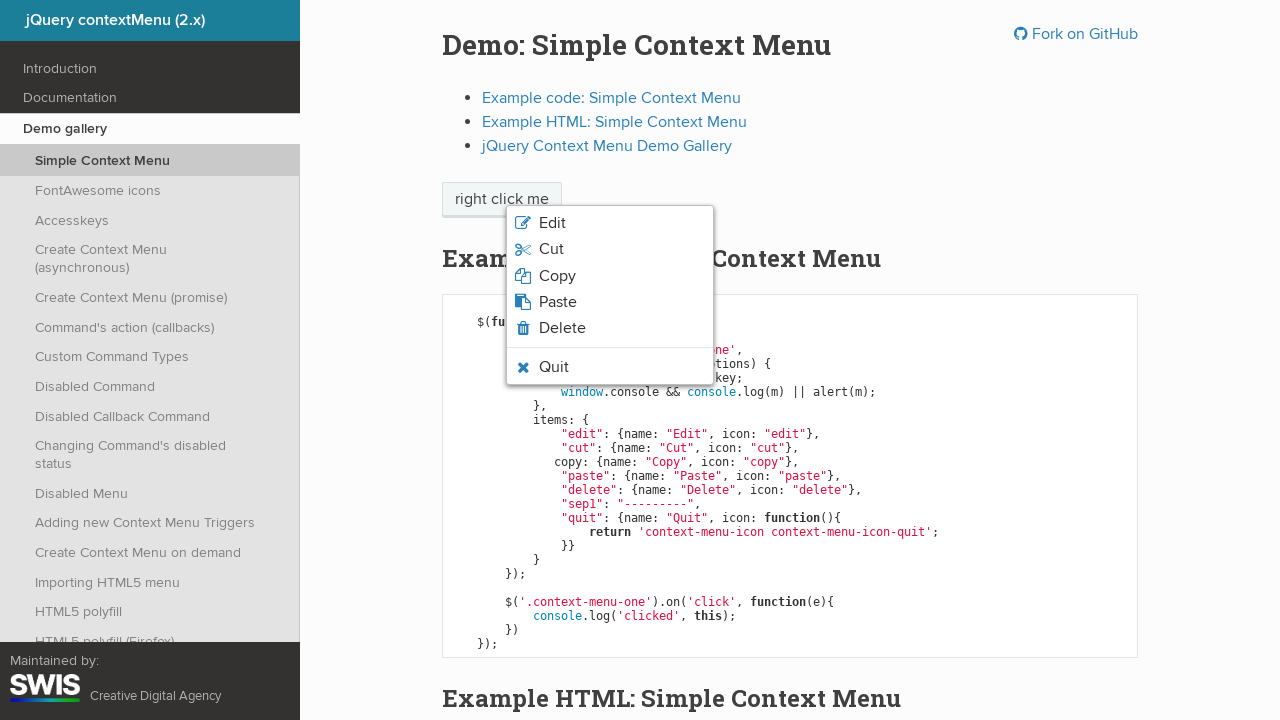